Tests checkbox and radio button interactions on a flight booking practice page, including selecting the Senior Citizen discount checkbox and clicking the round trip radio button

Starting URL: https://rahulshettyacademy.com/dropdownsPractise/

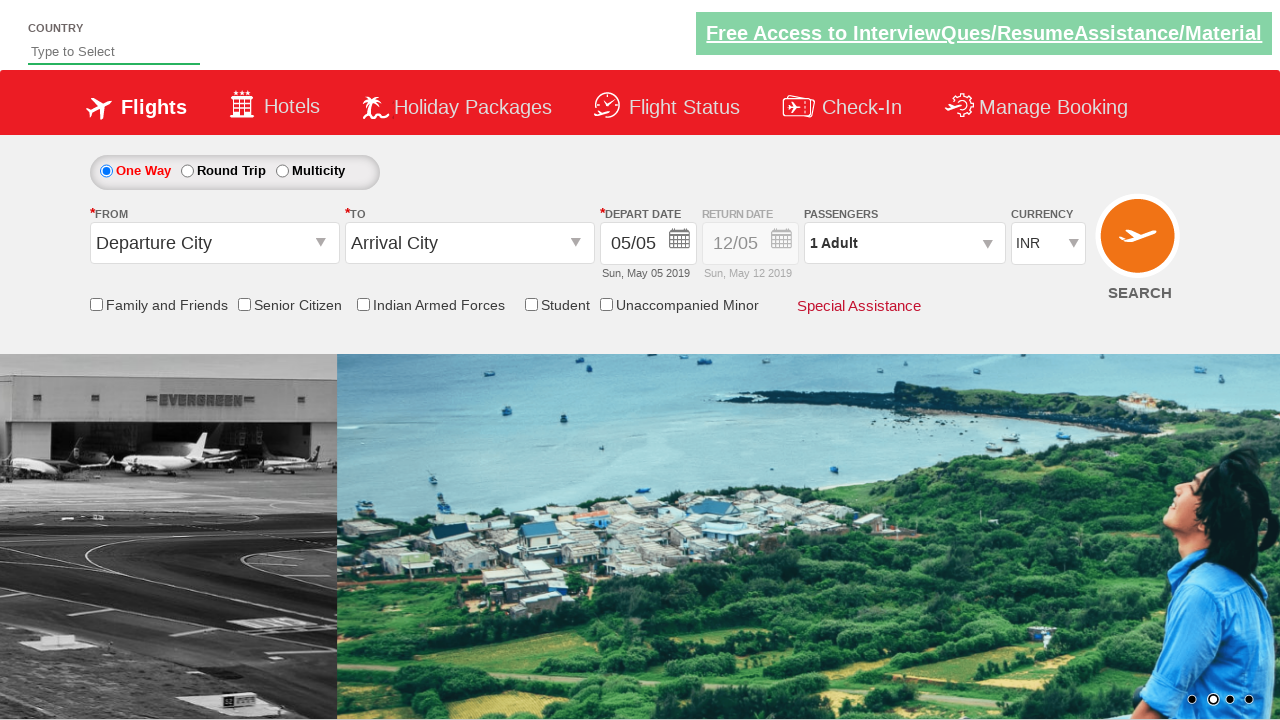

Located Senior Citizen discount checkbox element
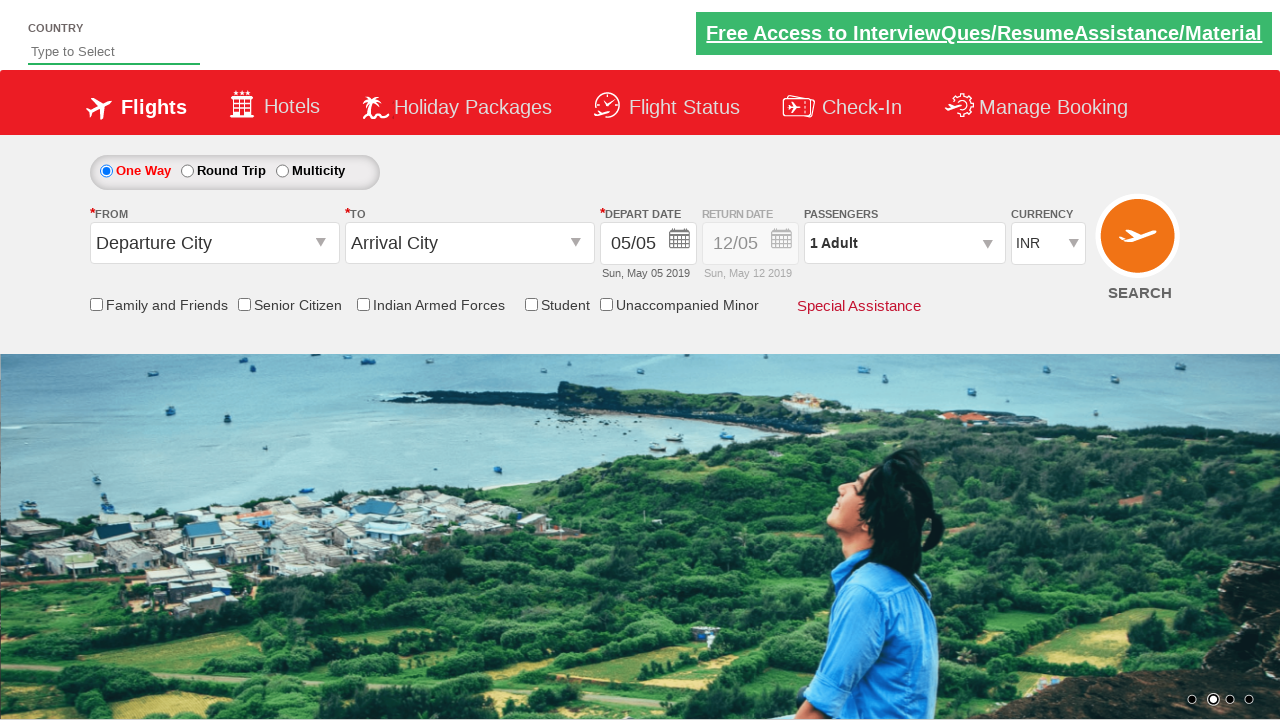

Verified Senior Citizen discount checkbox is not initially selected
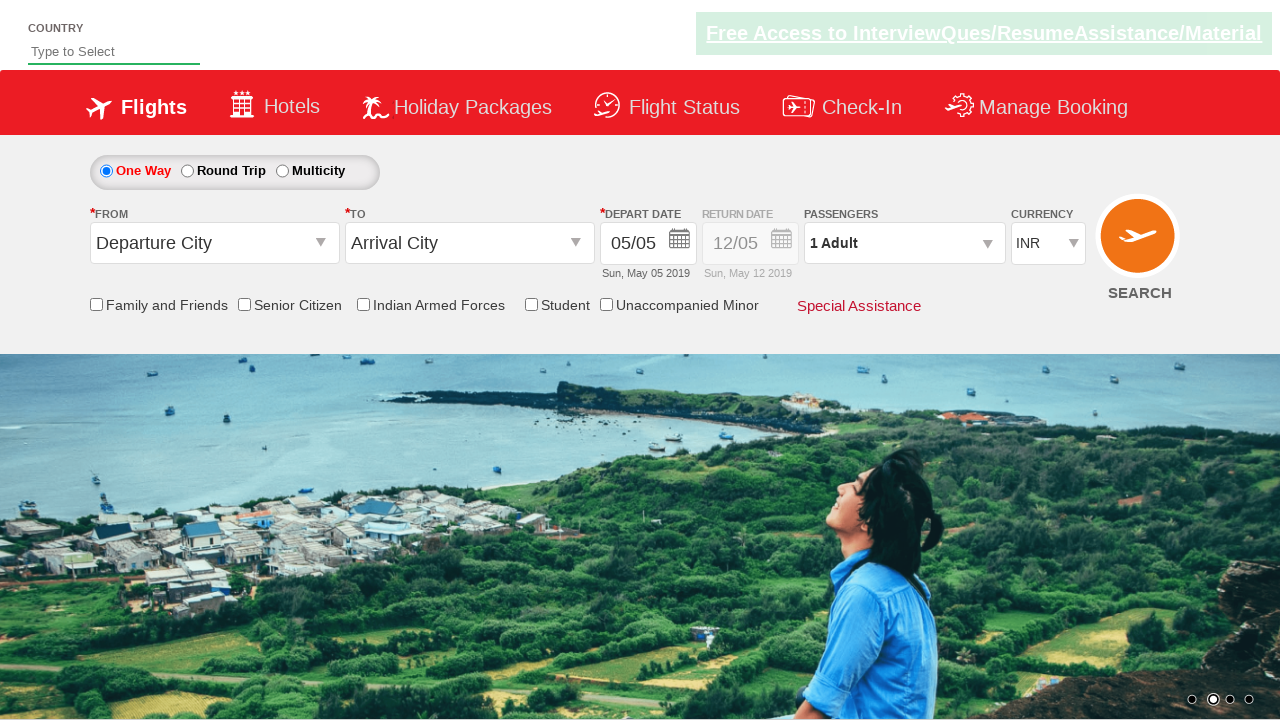

Clicked Senior Citizen discount checkbox at (244, 304) on input[name*='SeniorCitizenDiscount']
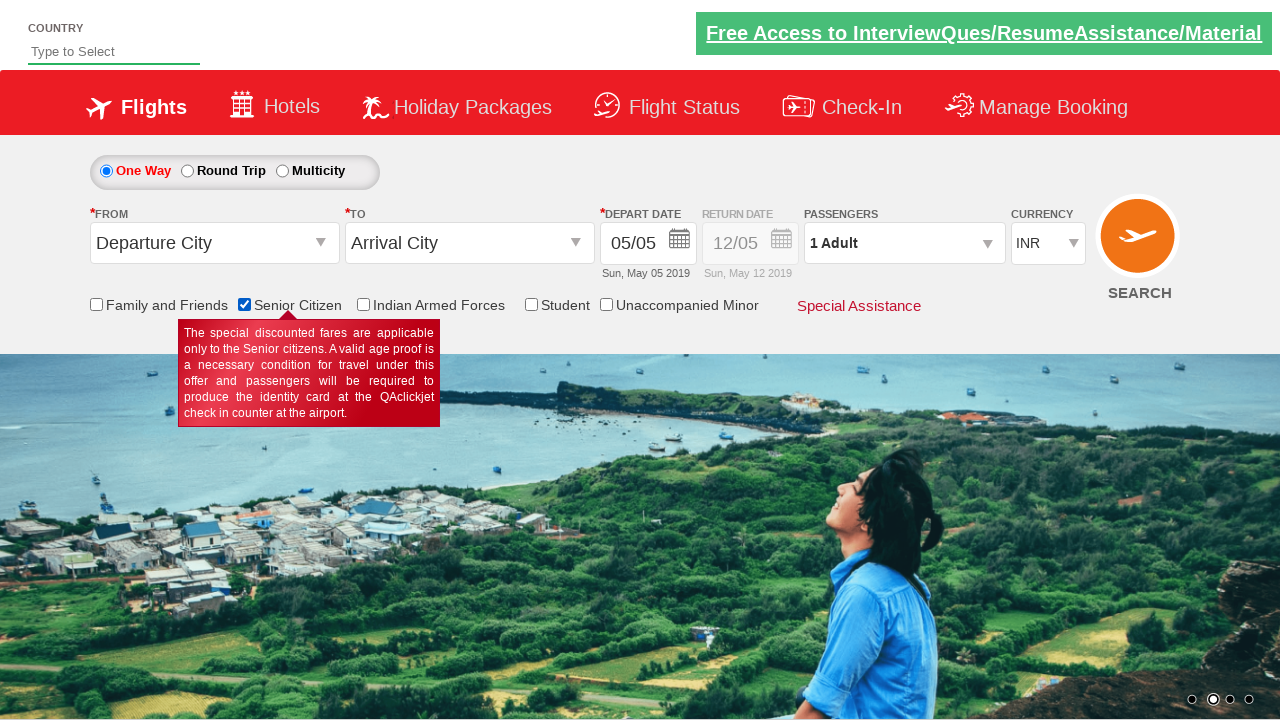

Verified Senior Citizen discount checkbox is now selected
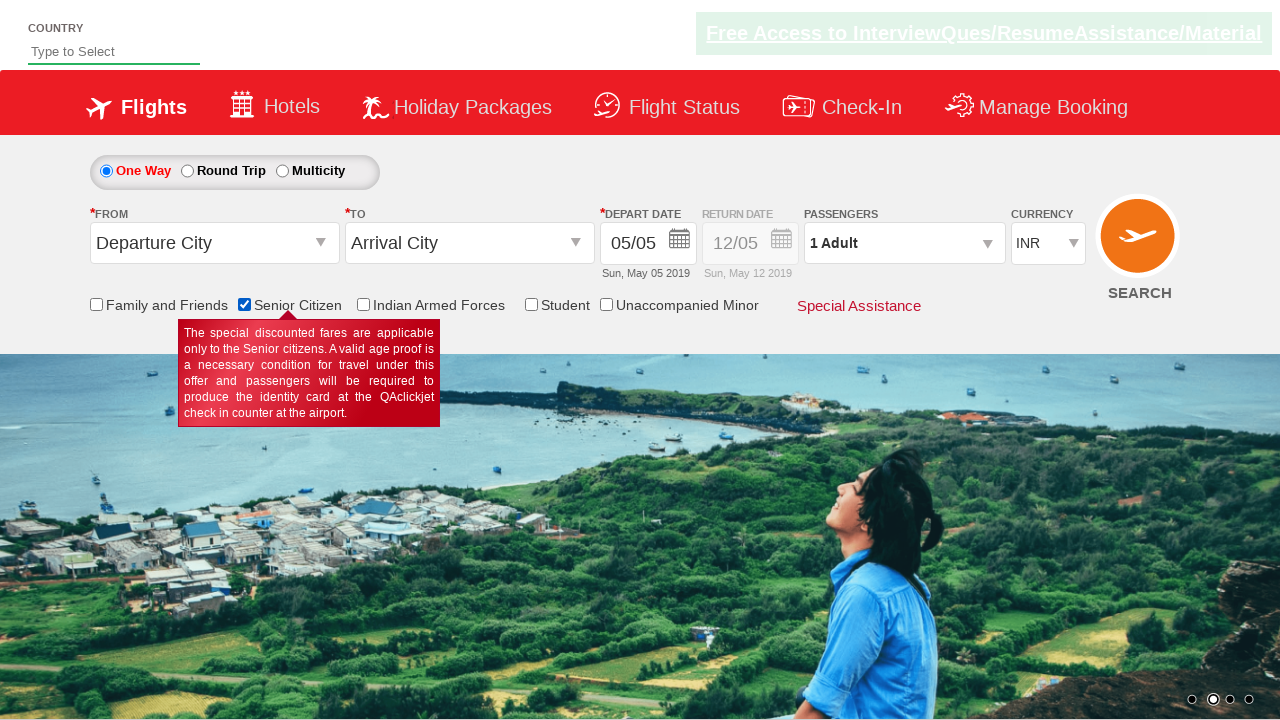

Clicked round trip radio button at (187, 171) on #ctl00_mainContent_rbtnl_Trip_1
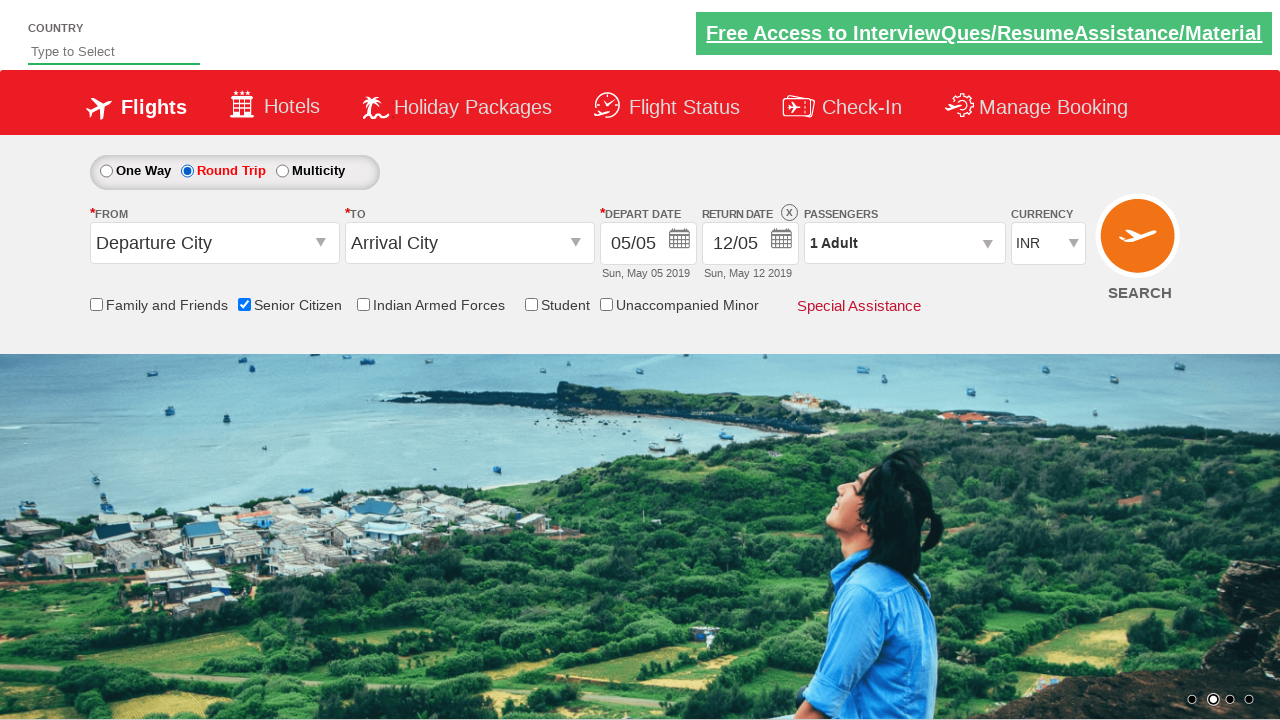

Waited for page element to load and verified state change
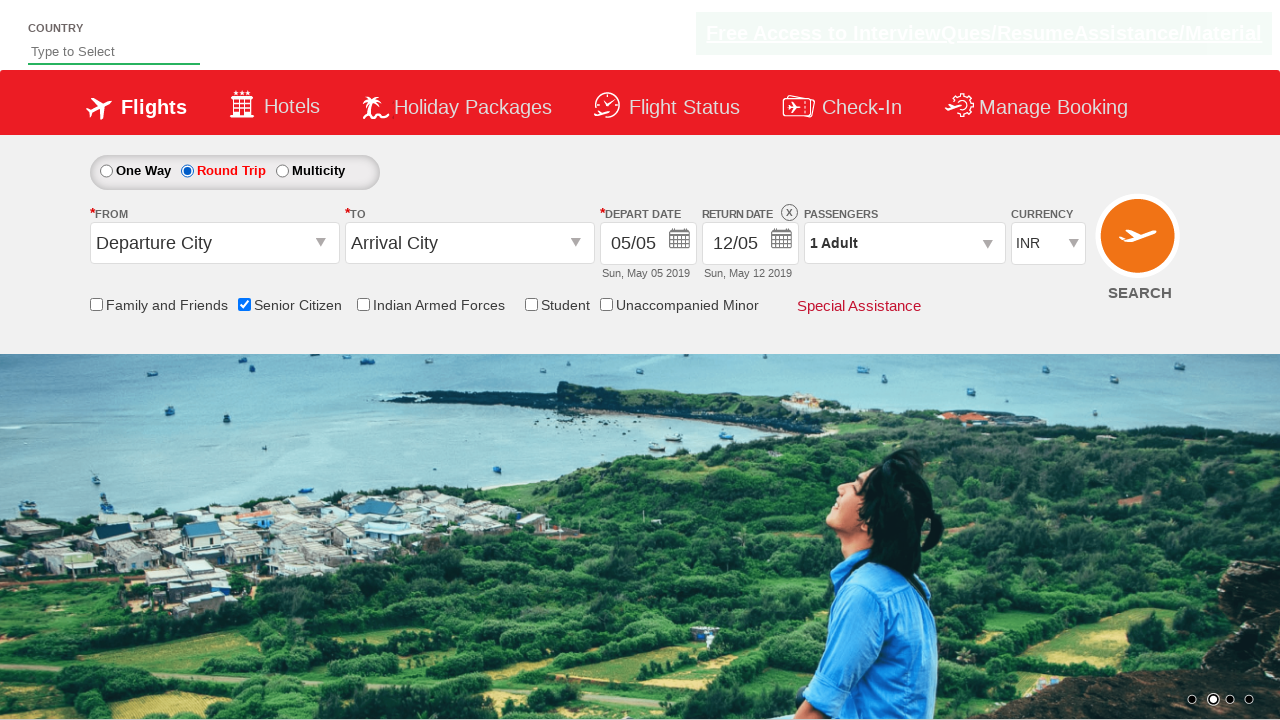

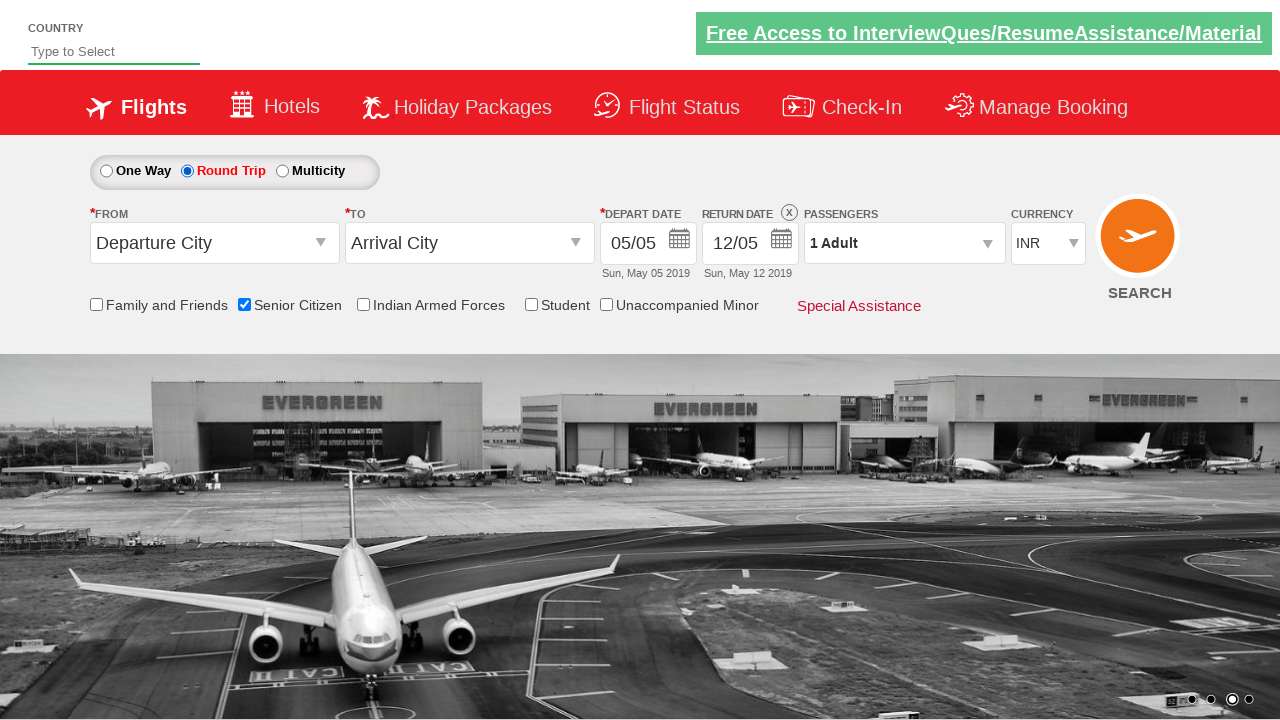